Tests various checkbox interactions on a practice website including basic checkboxes, ajax checkboxes, tri-state checkboxes, toggle switches, disabled checkbox verification, and multi-select options.

Starting URL: https://leafground.com/checkbox.xhtml

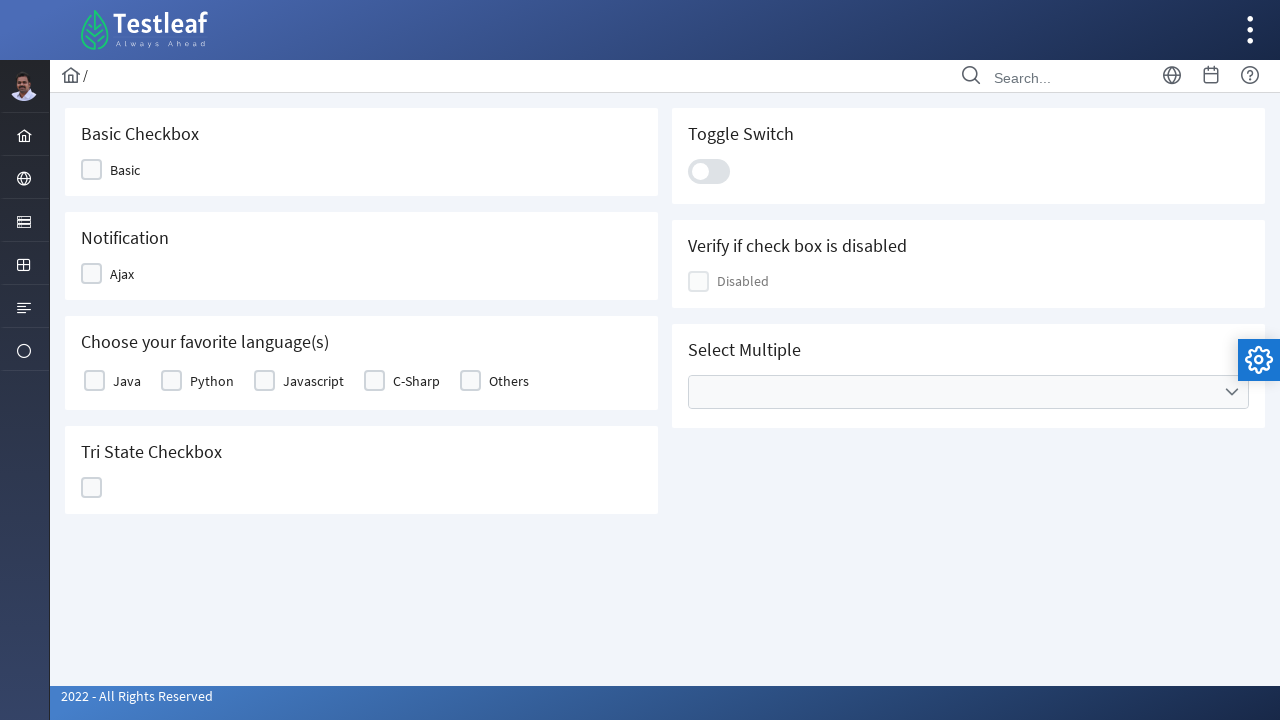

Set viewport size to 1920x1080
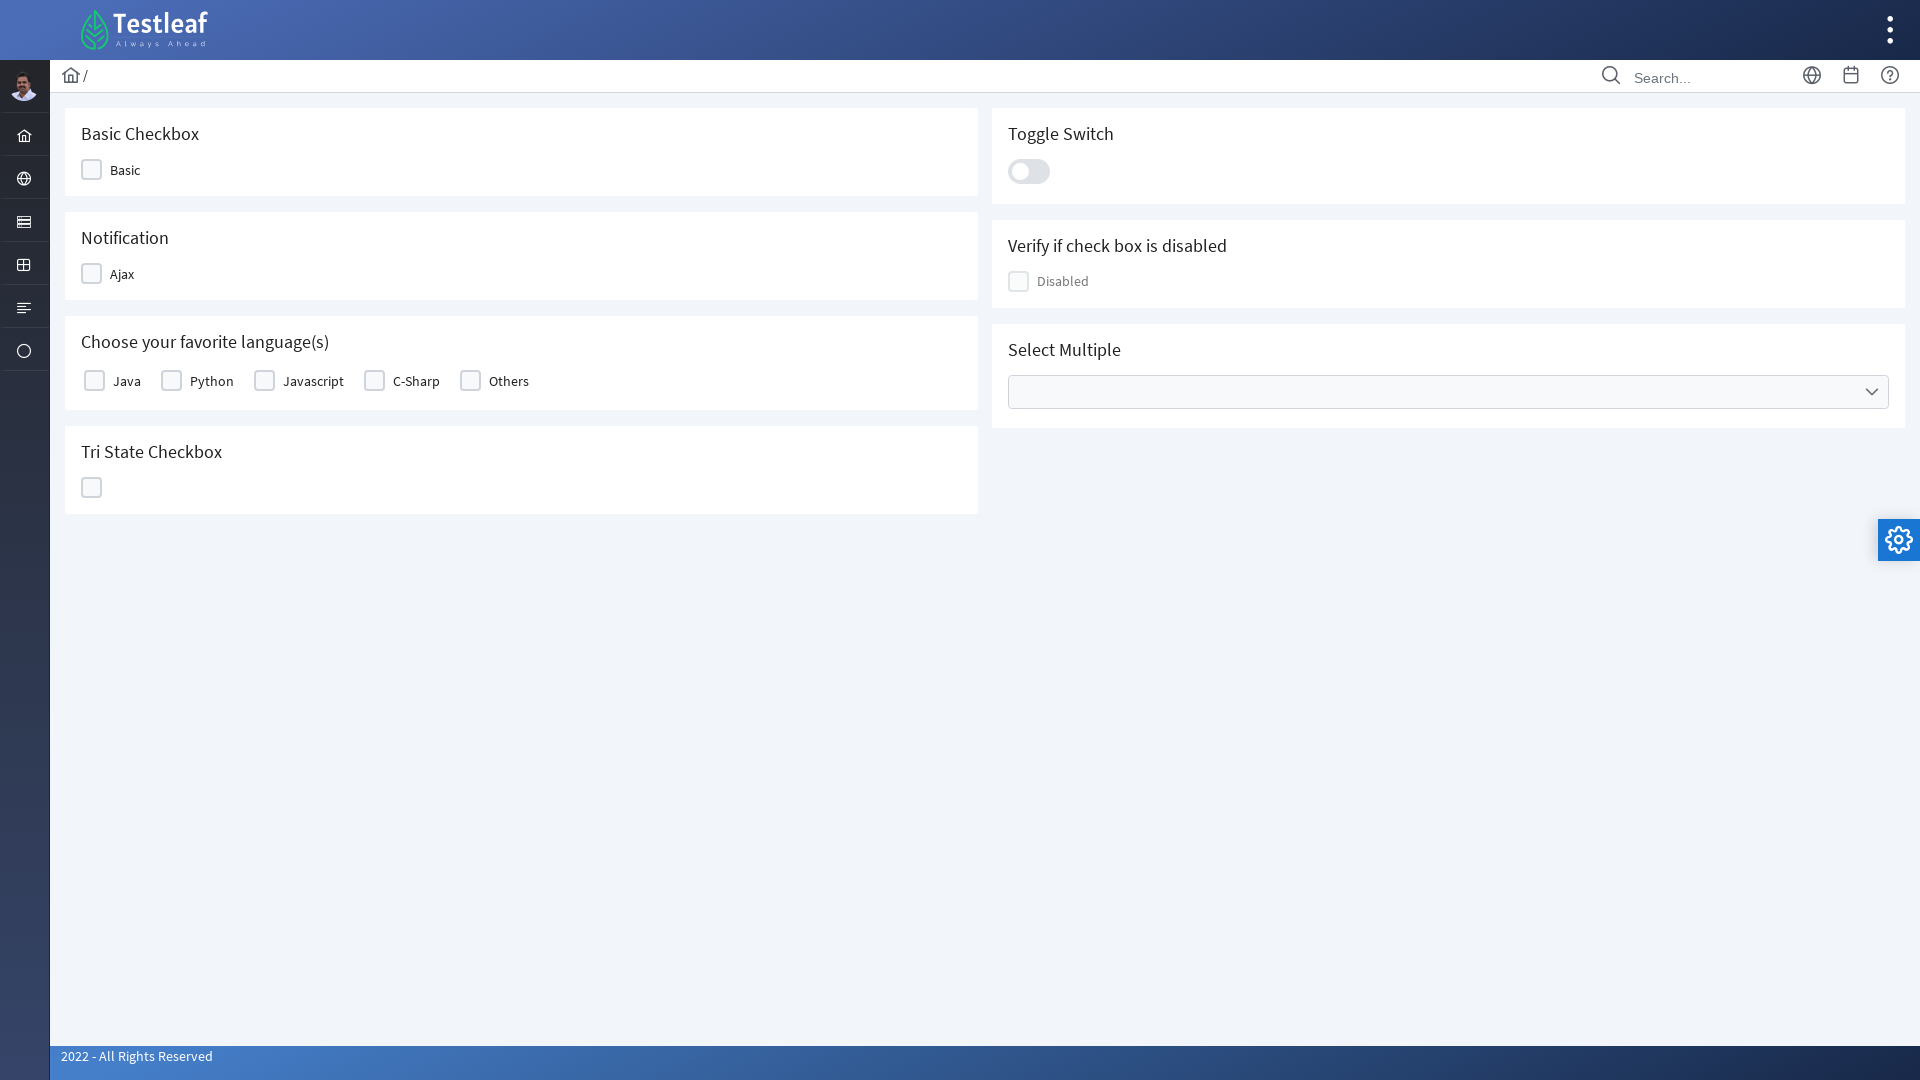

Clicked Basic checkbox at (92, 170) on xpath=//span[text()='Basic']/preceding::div[1]
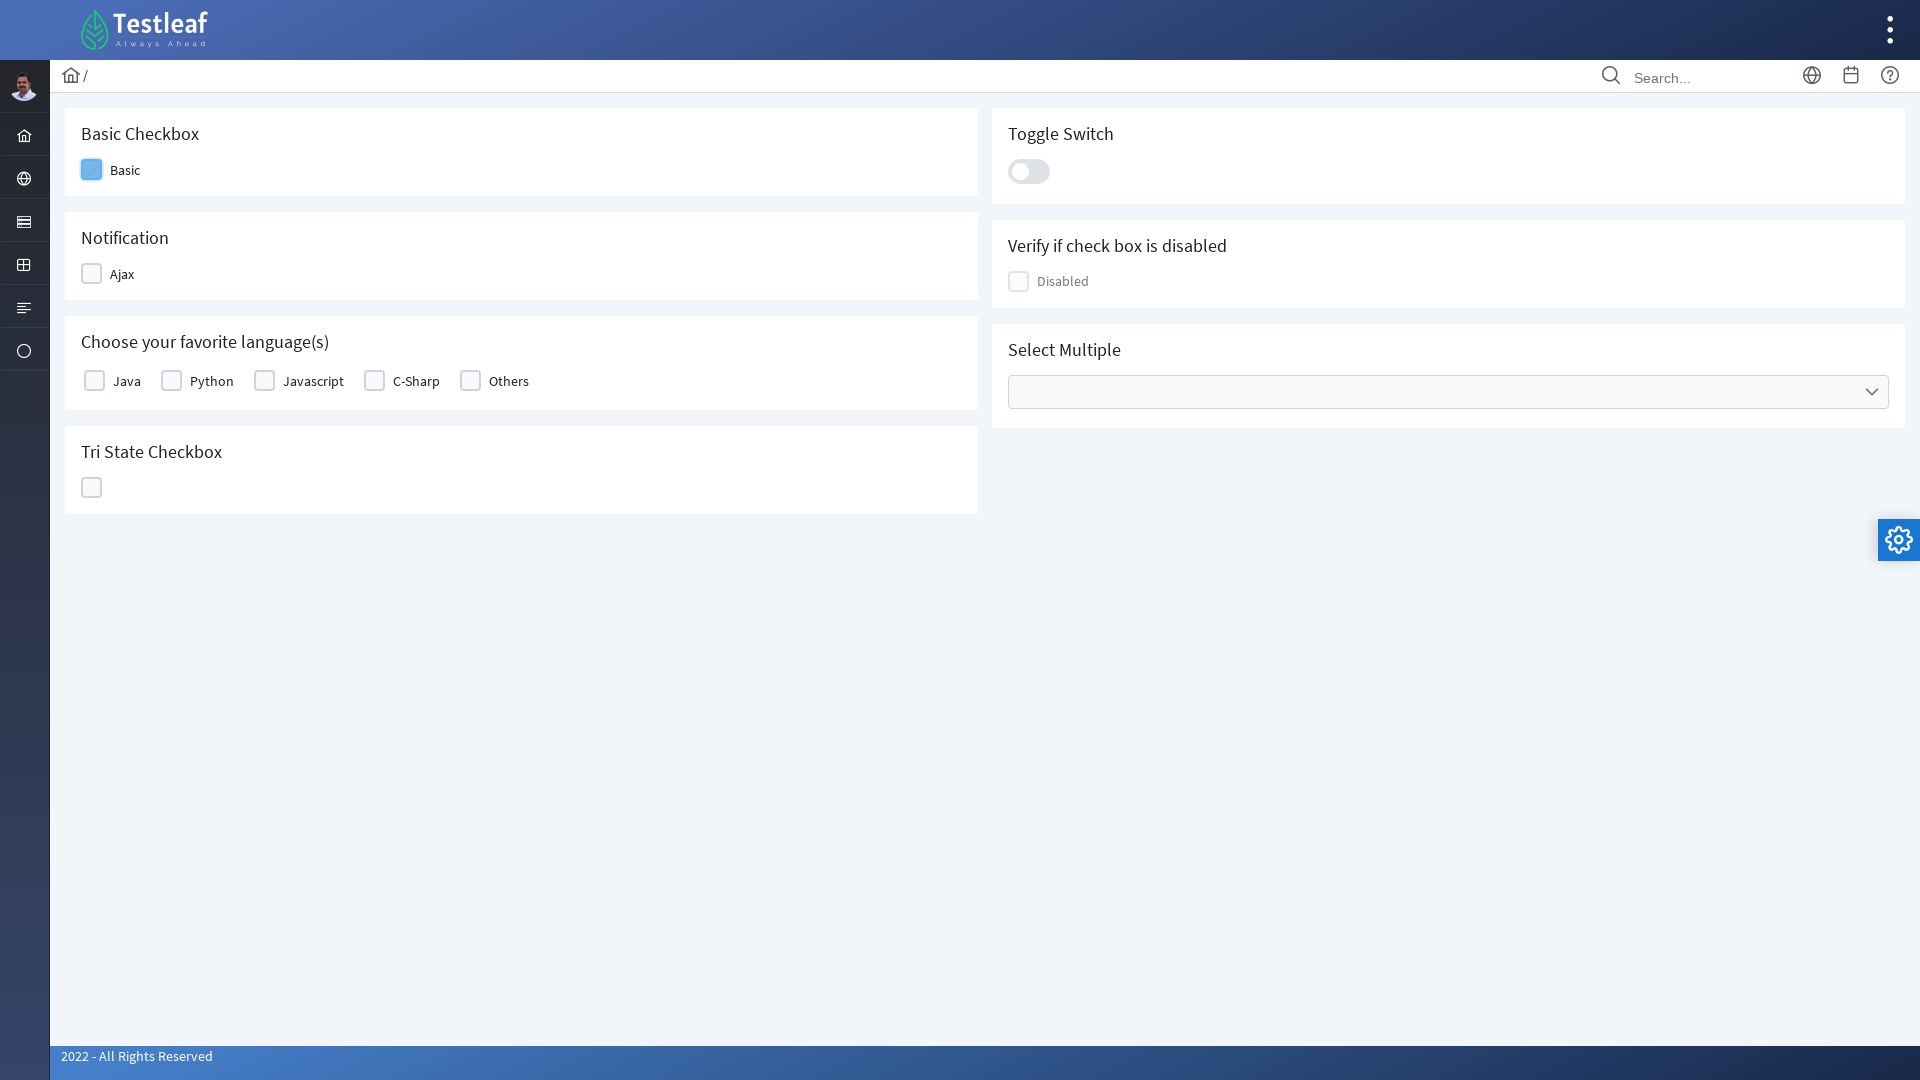

Clicked Ajax checkbox at (92, 274) on xpath=//span[text()='Ajax']/preceding::div[1]
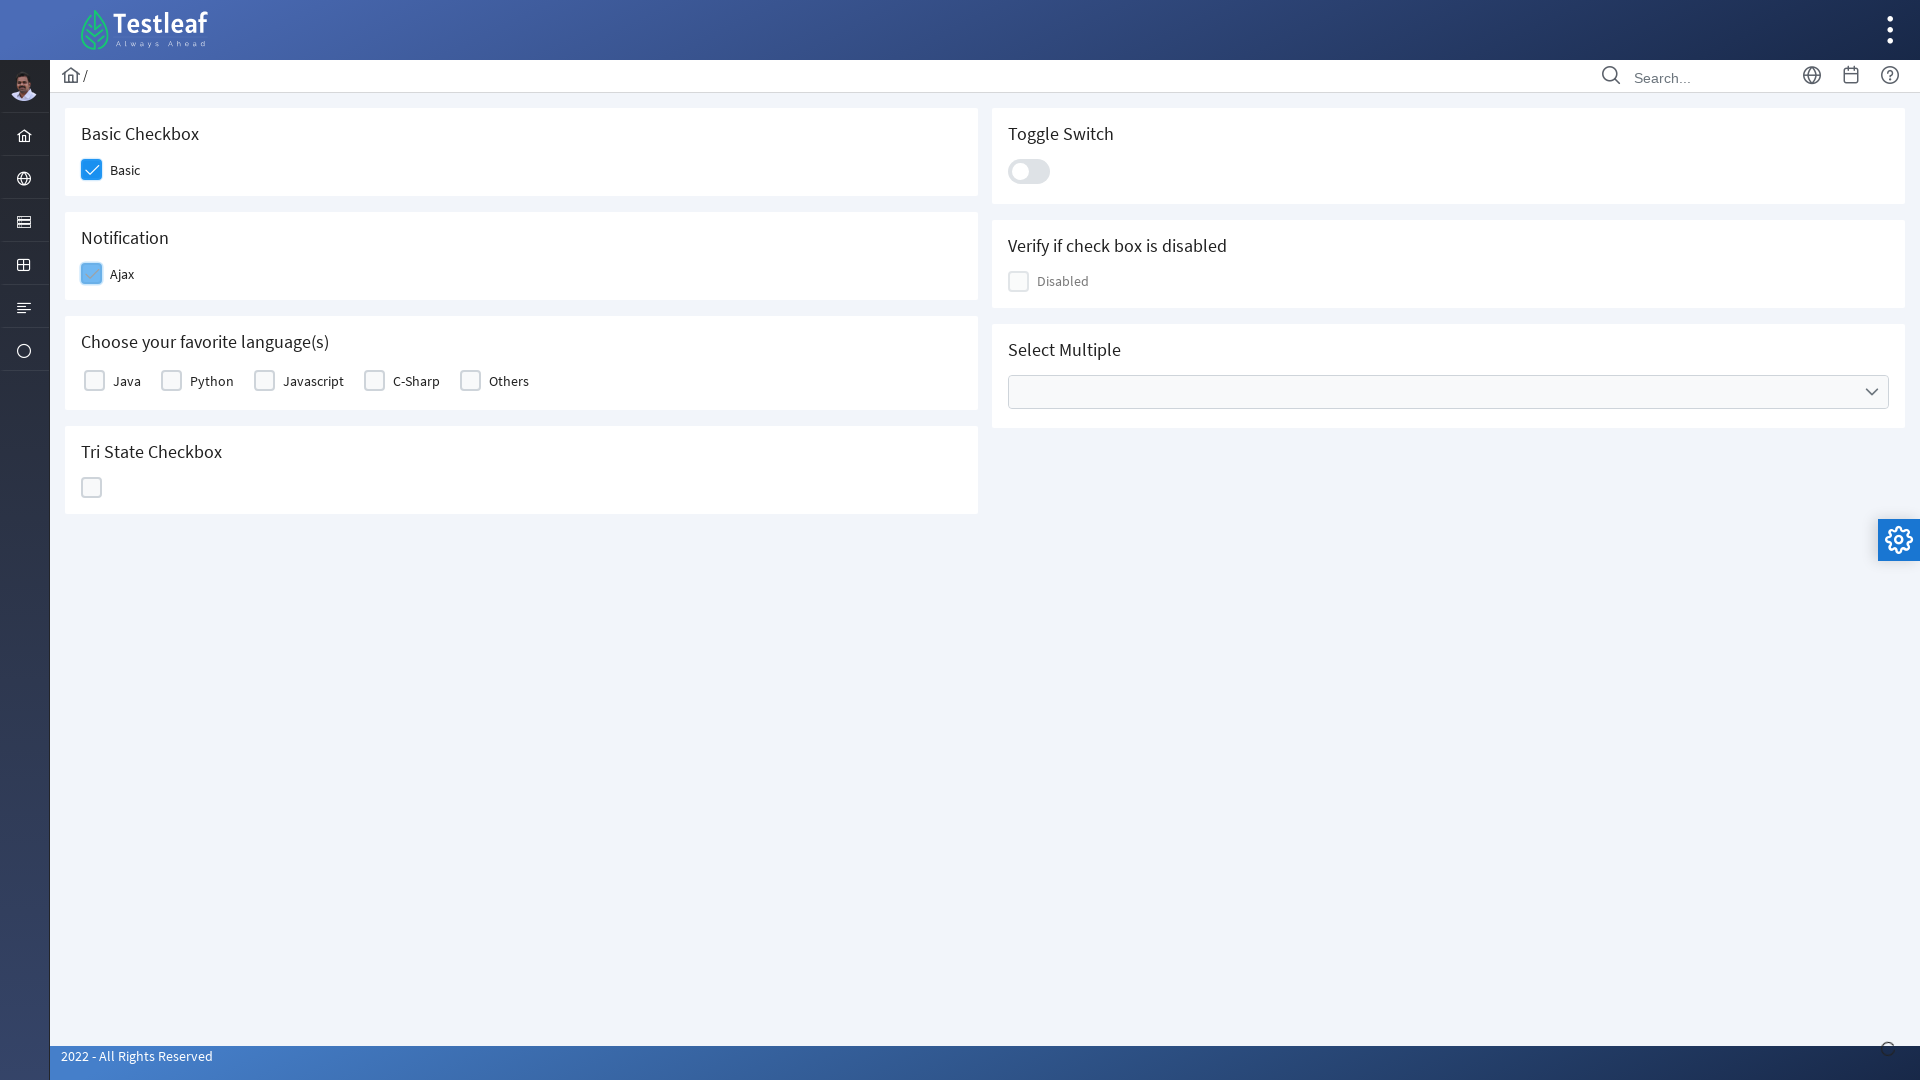

Clicked Others checkbox at (509, 381) on xpath=//label[text()='Others']
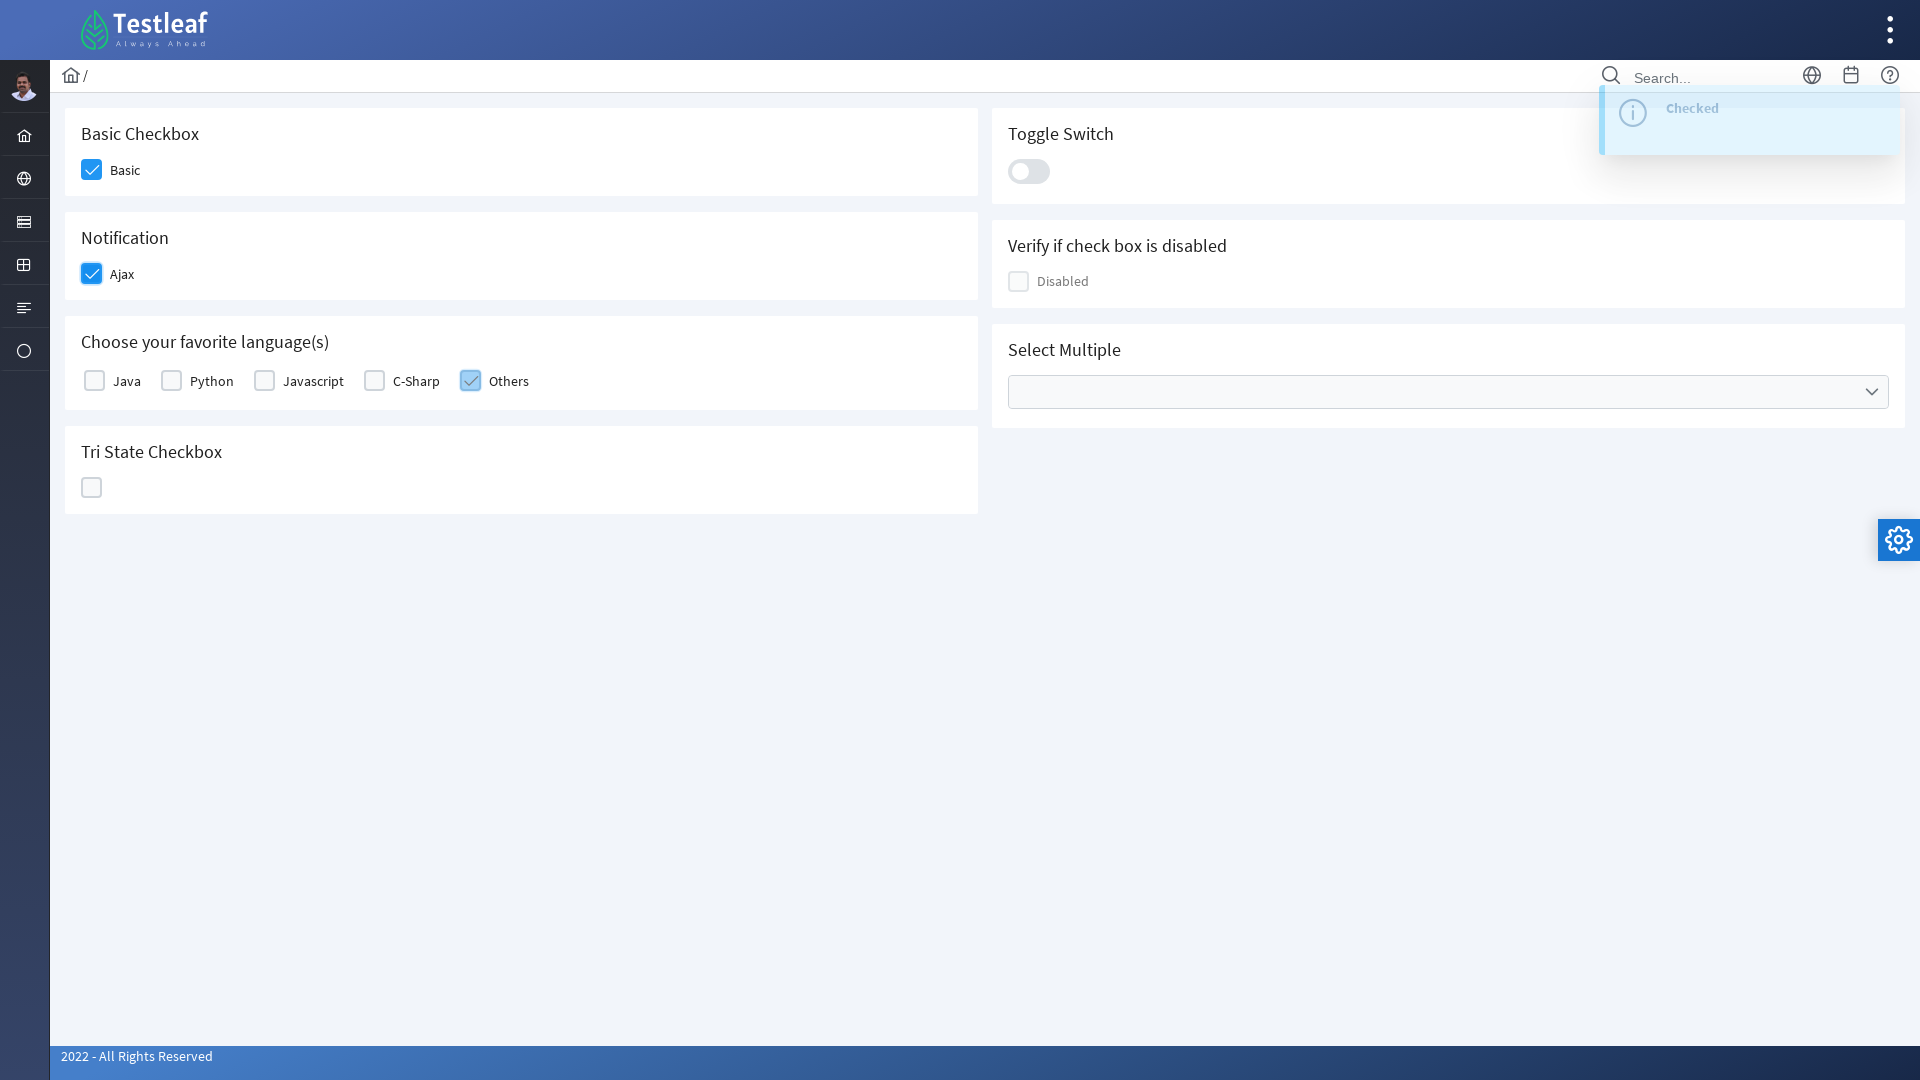

Clicked Tri-State checkbox at (92, 488) on xpath=//div[@id='j_idt87:ajaxTriState']
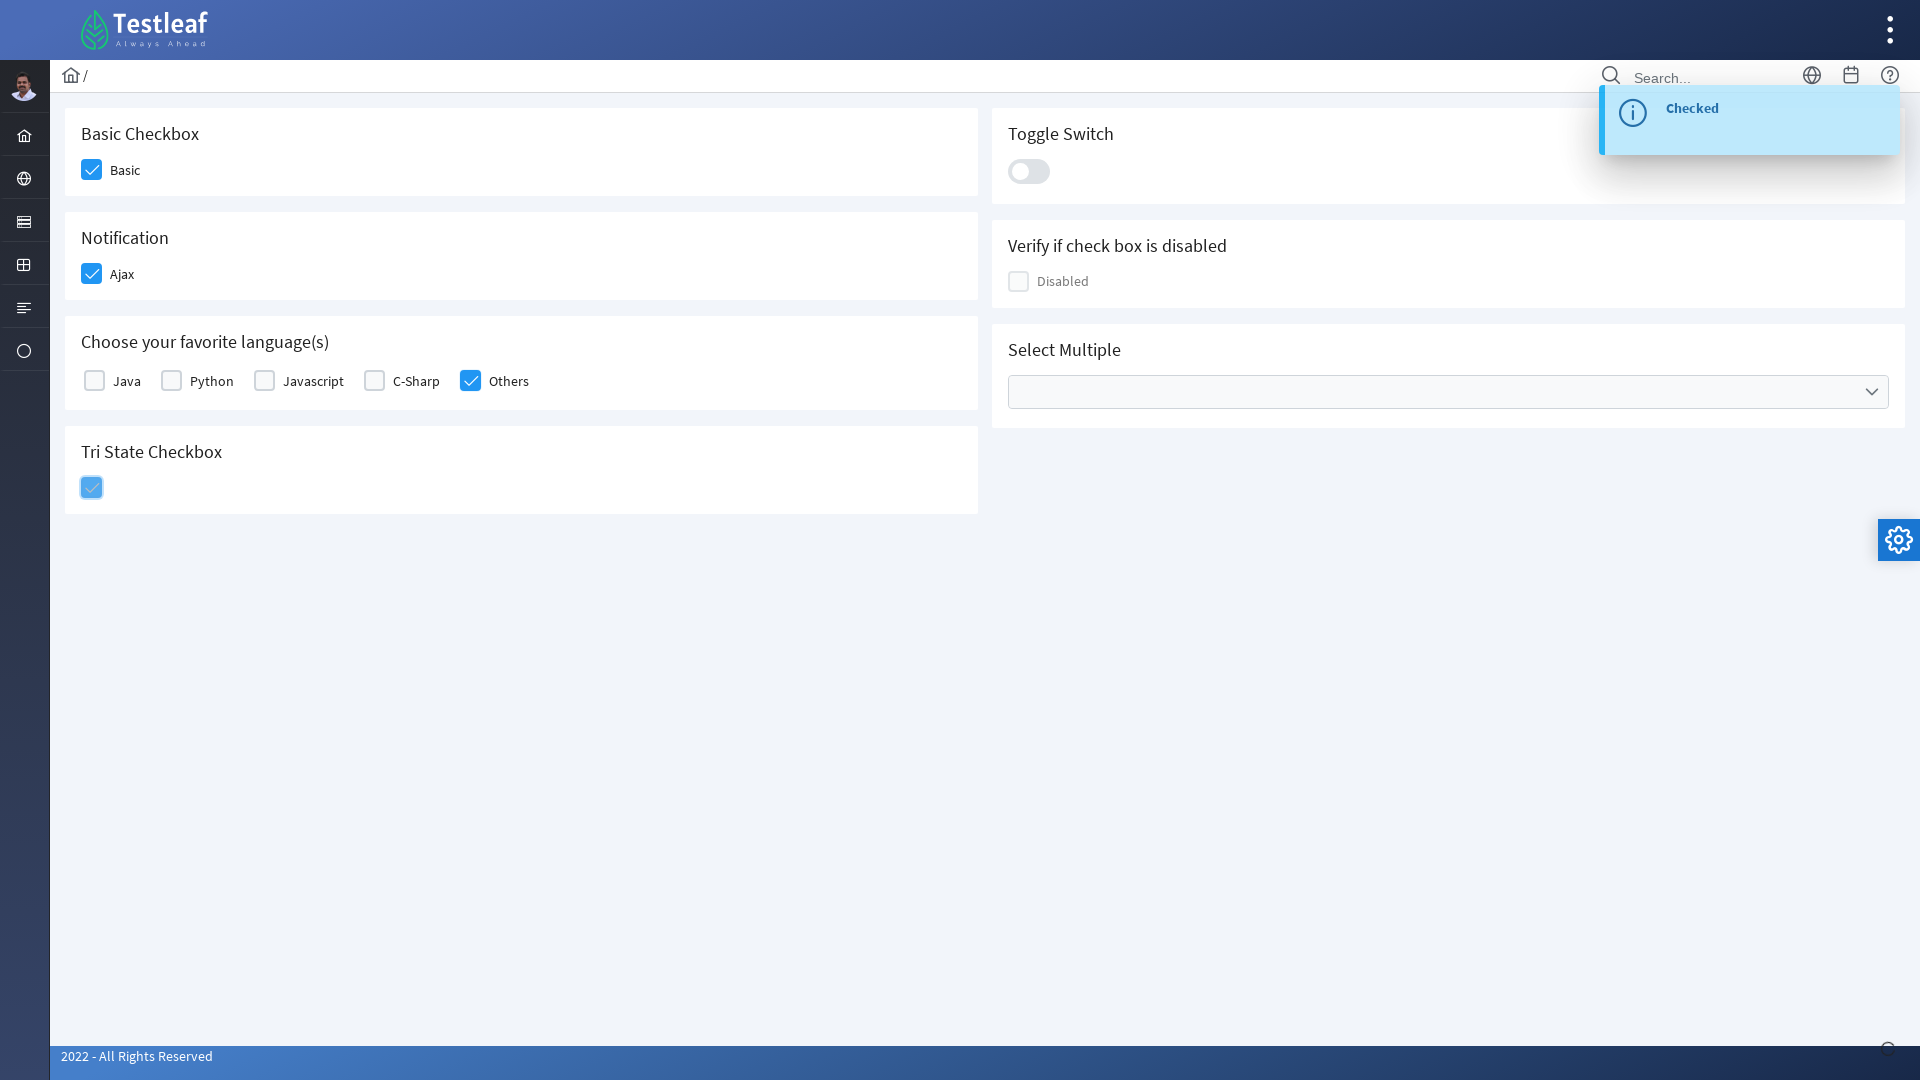

Clicked toggle switch at (1029, 171) on xpath=//div[@class='ui-toggleswitch-slider']
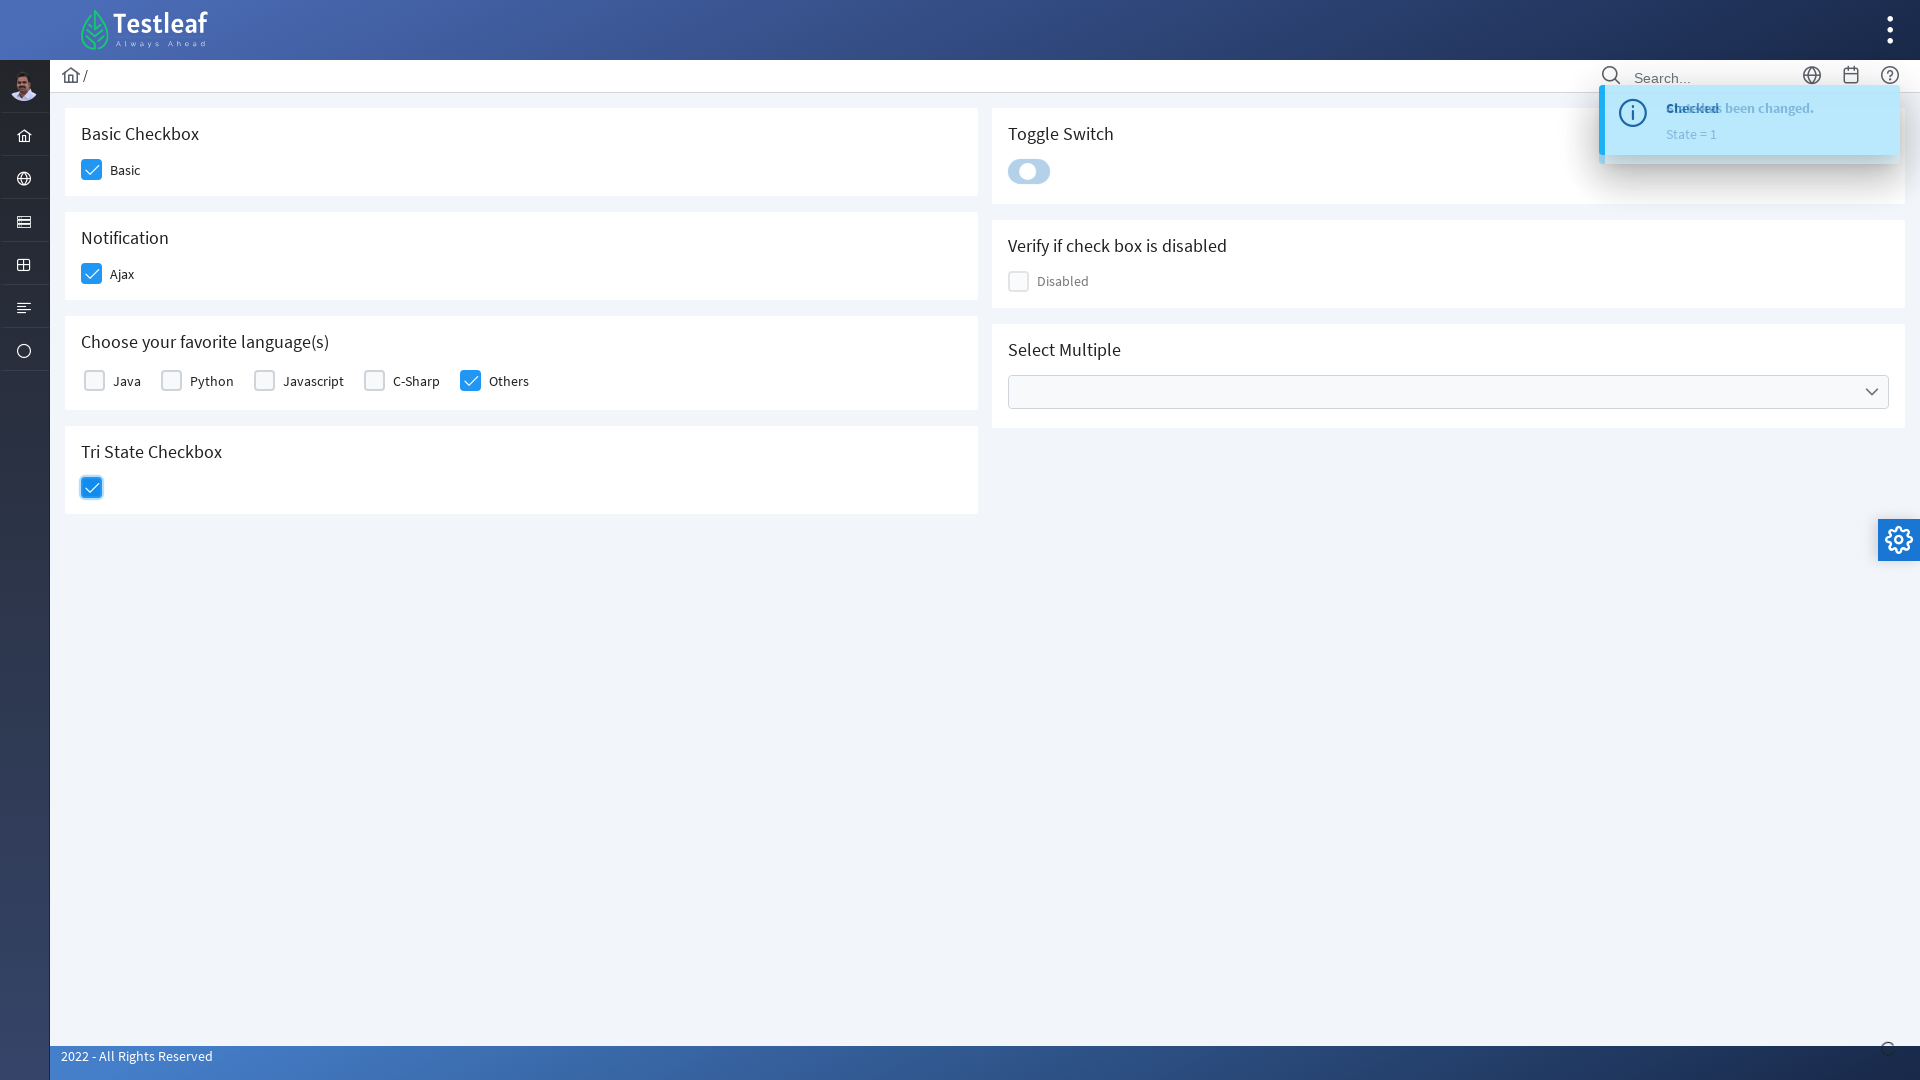

Waited 2 seconds for toggle animation
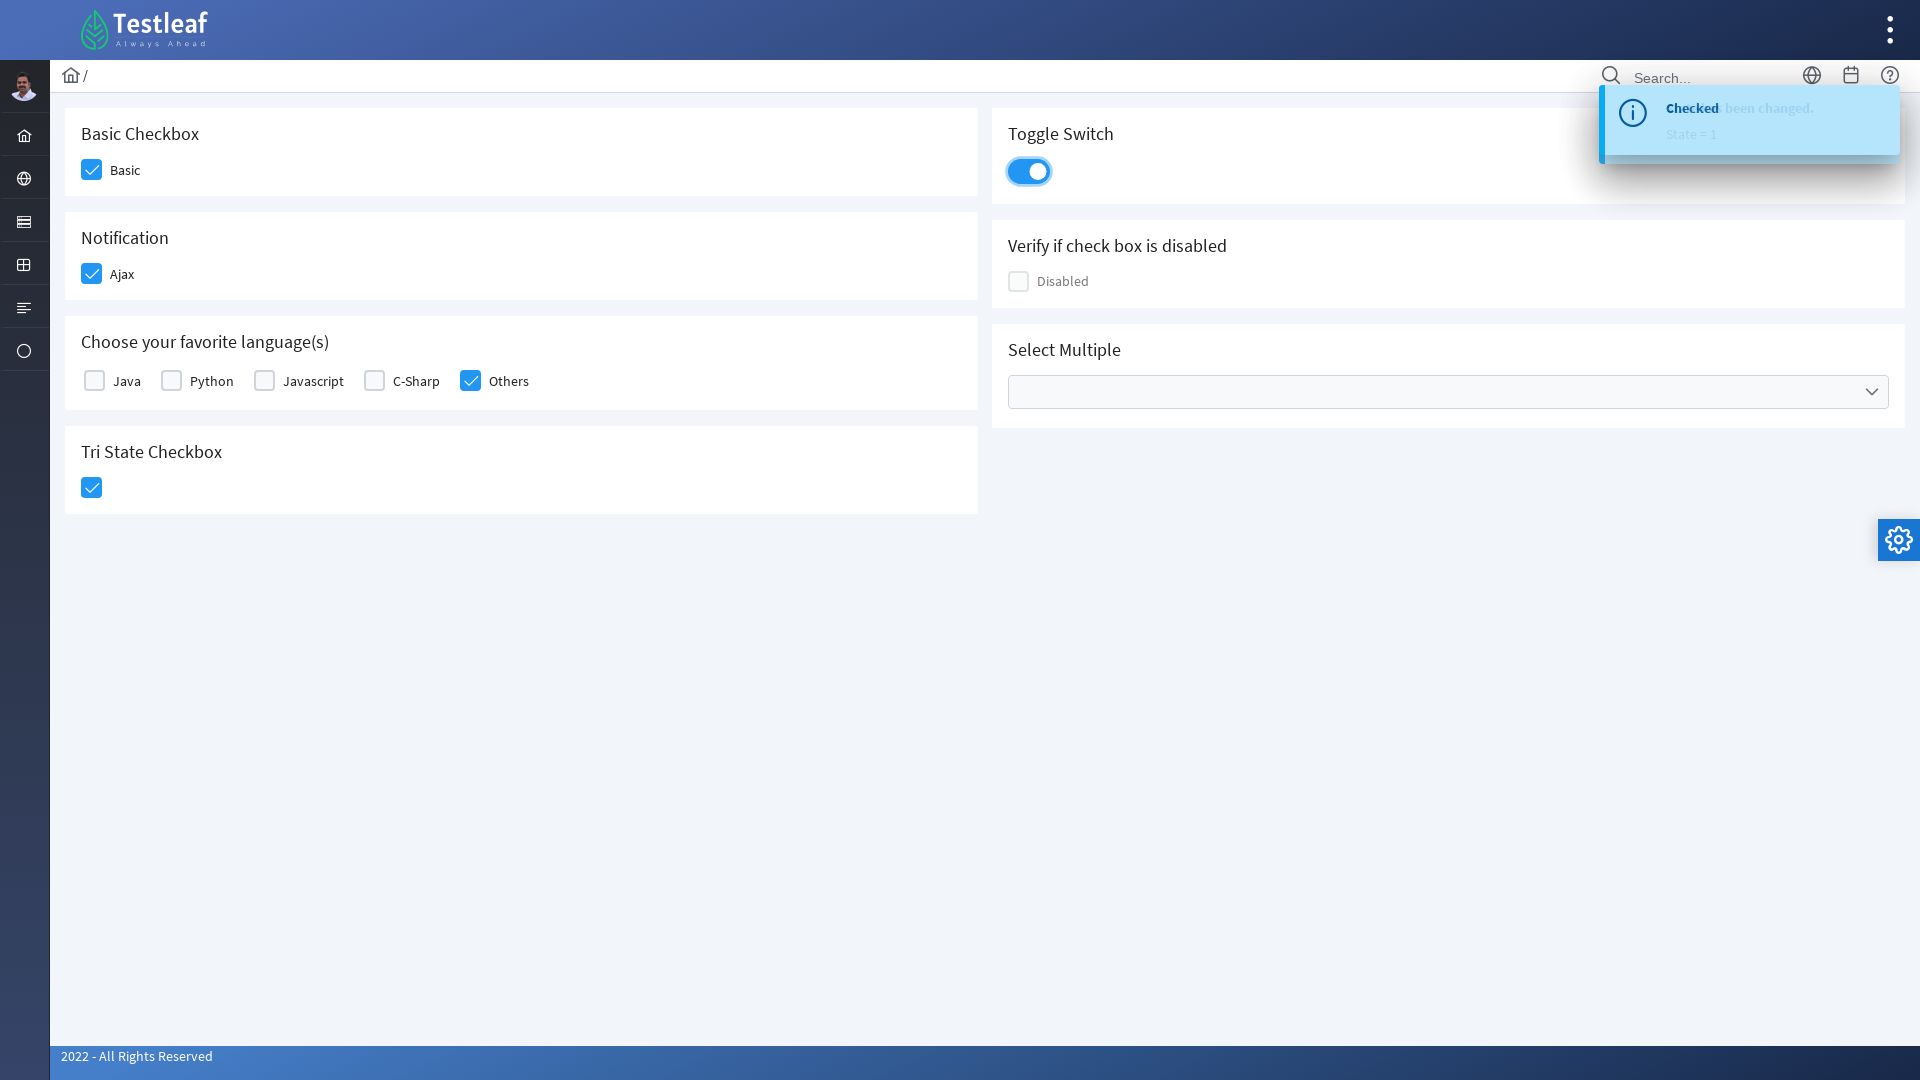

Verified disabled checkbox state - is_enabled: True
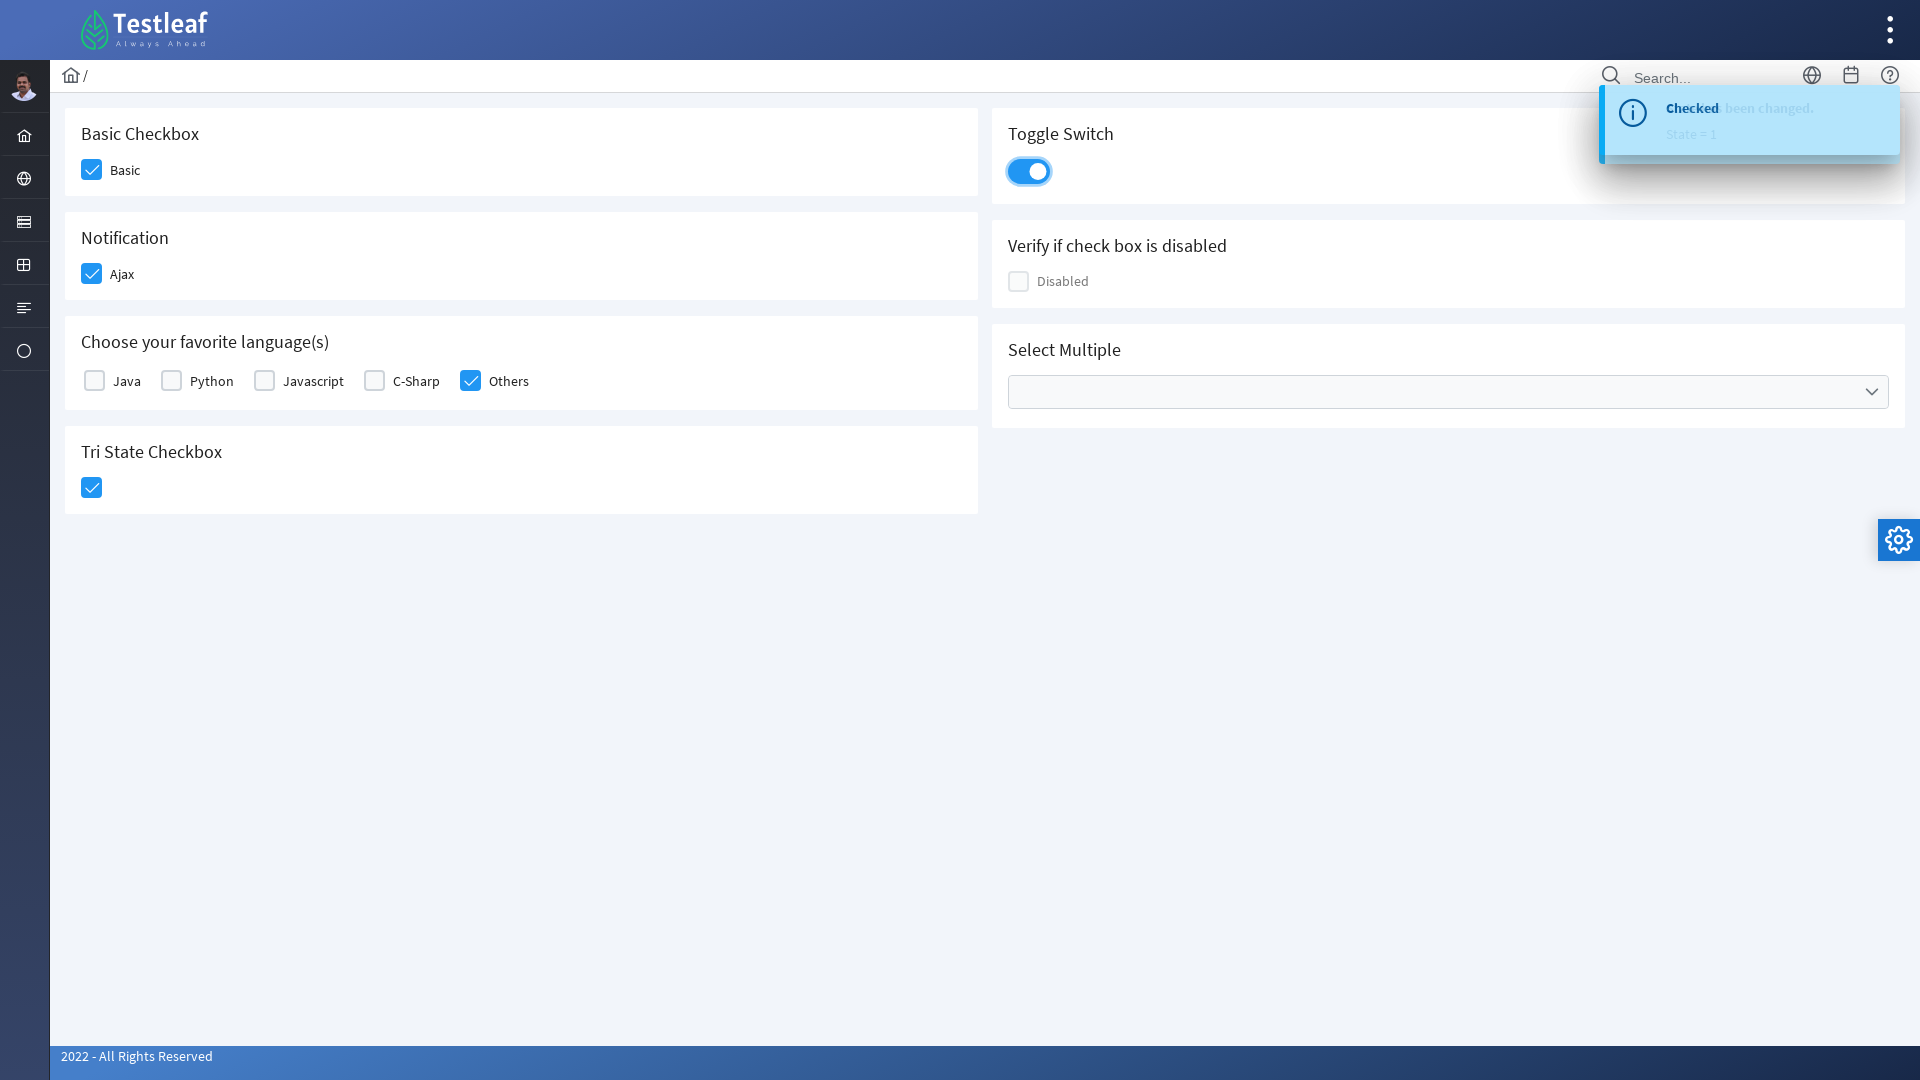

Clicked Cities dropdown to open it at (1448, 392) on xpath=//ul[@data-label='Cities']
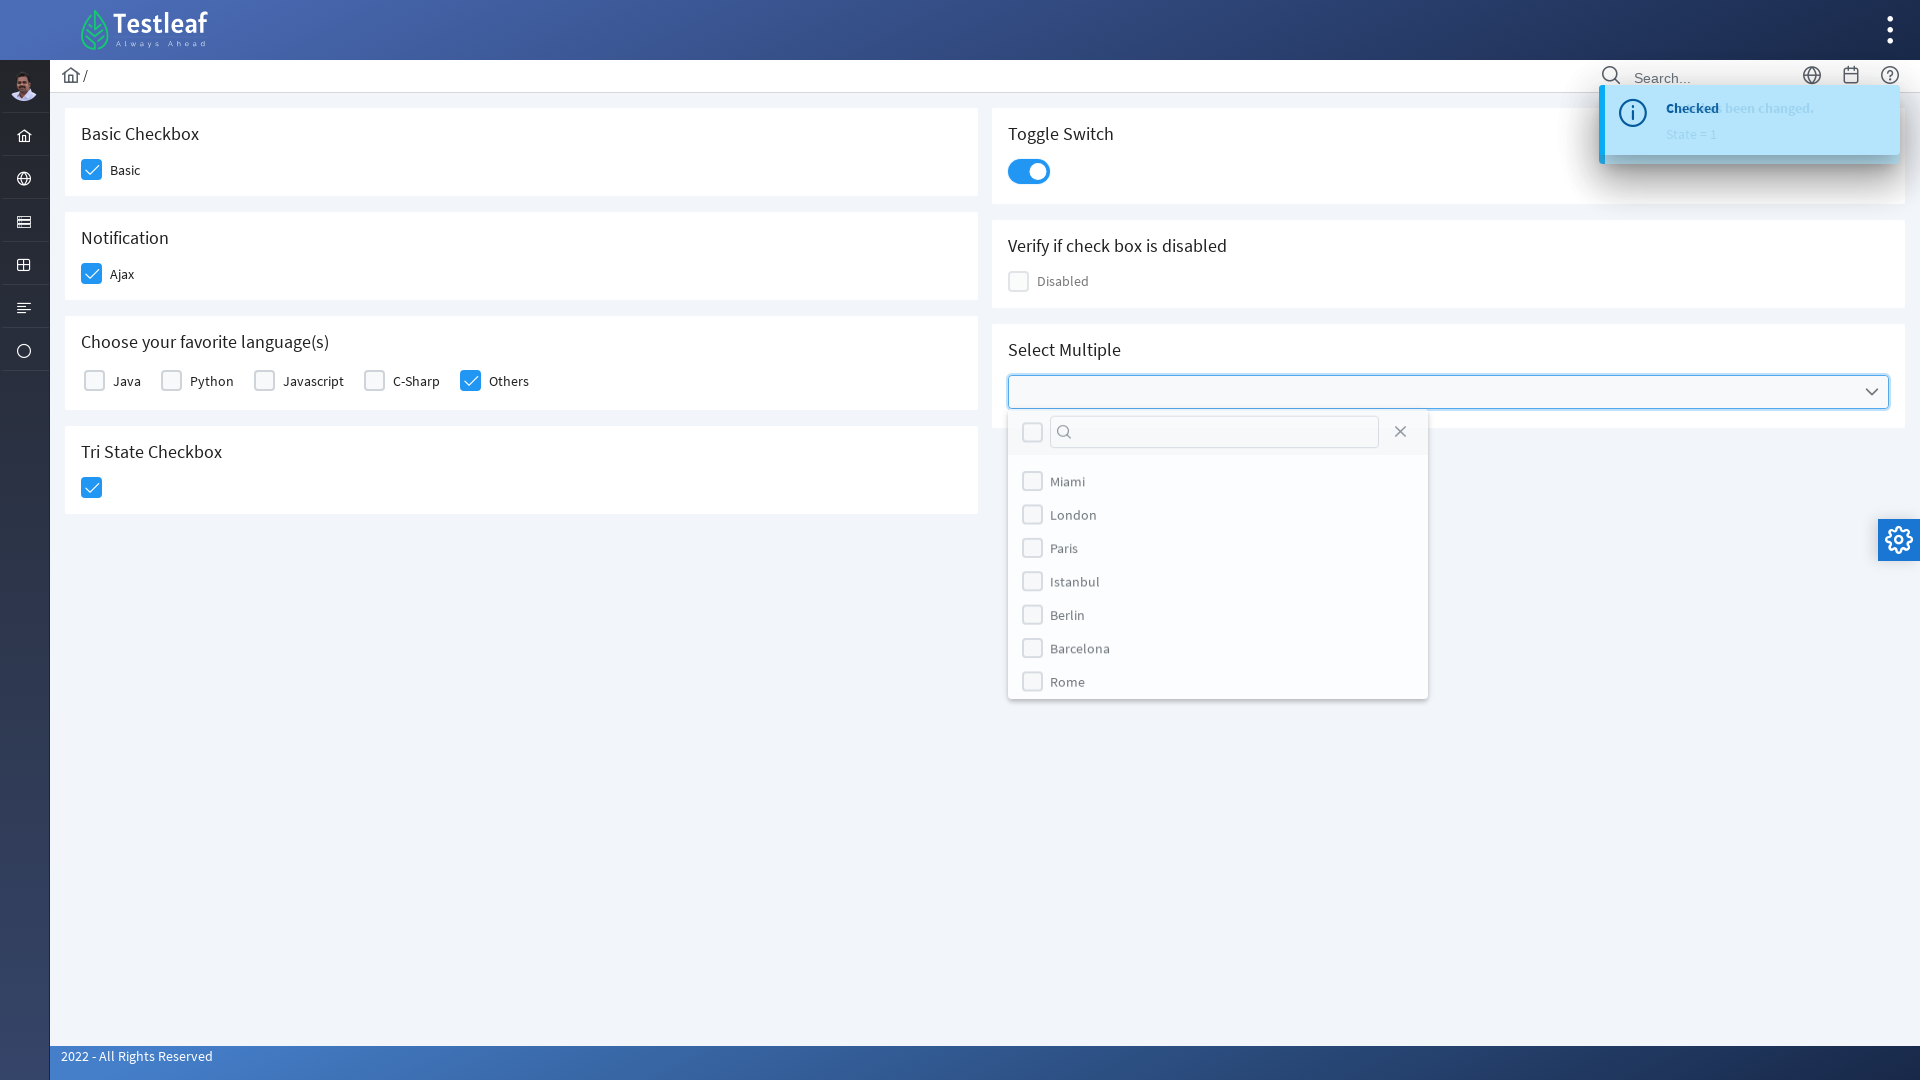

Waited 2 seconds for dropdown to open
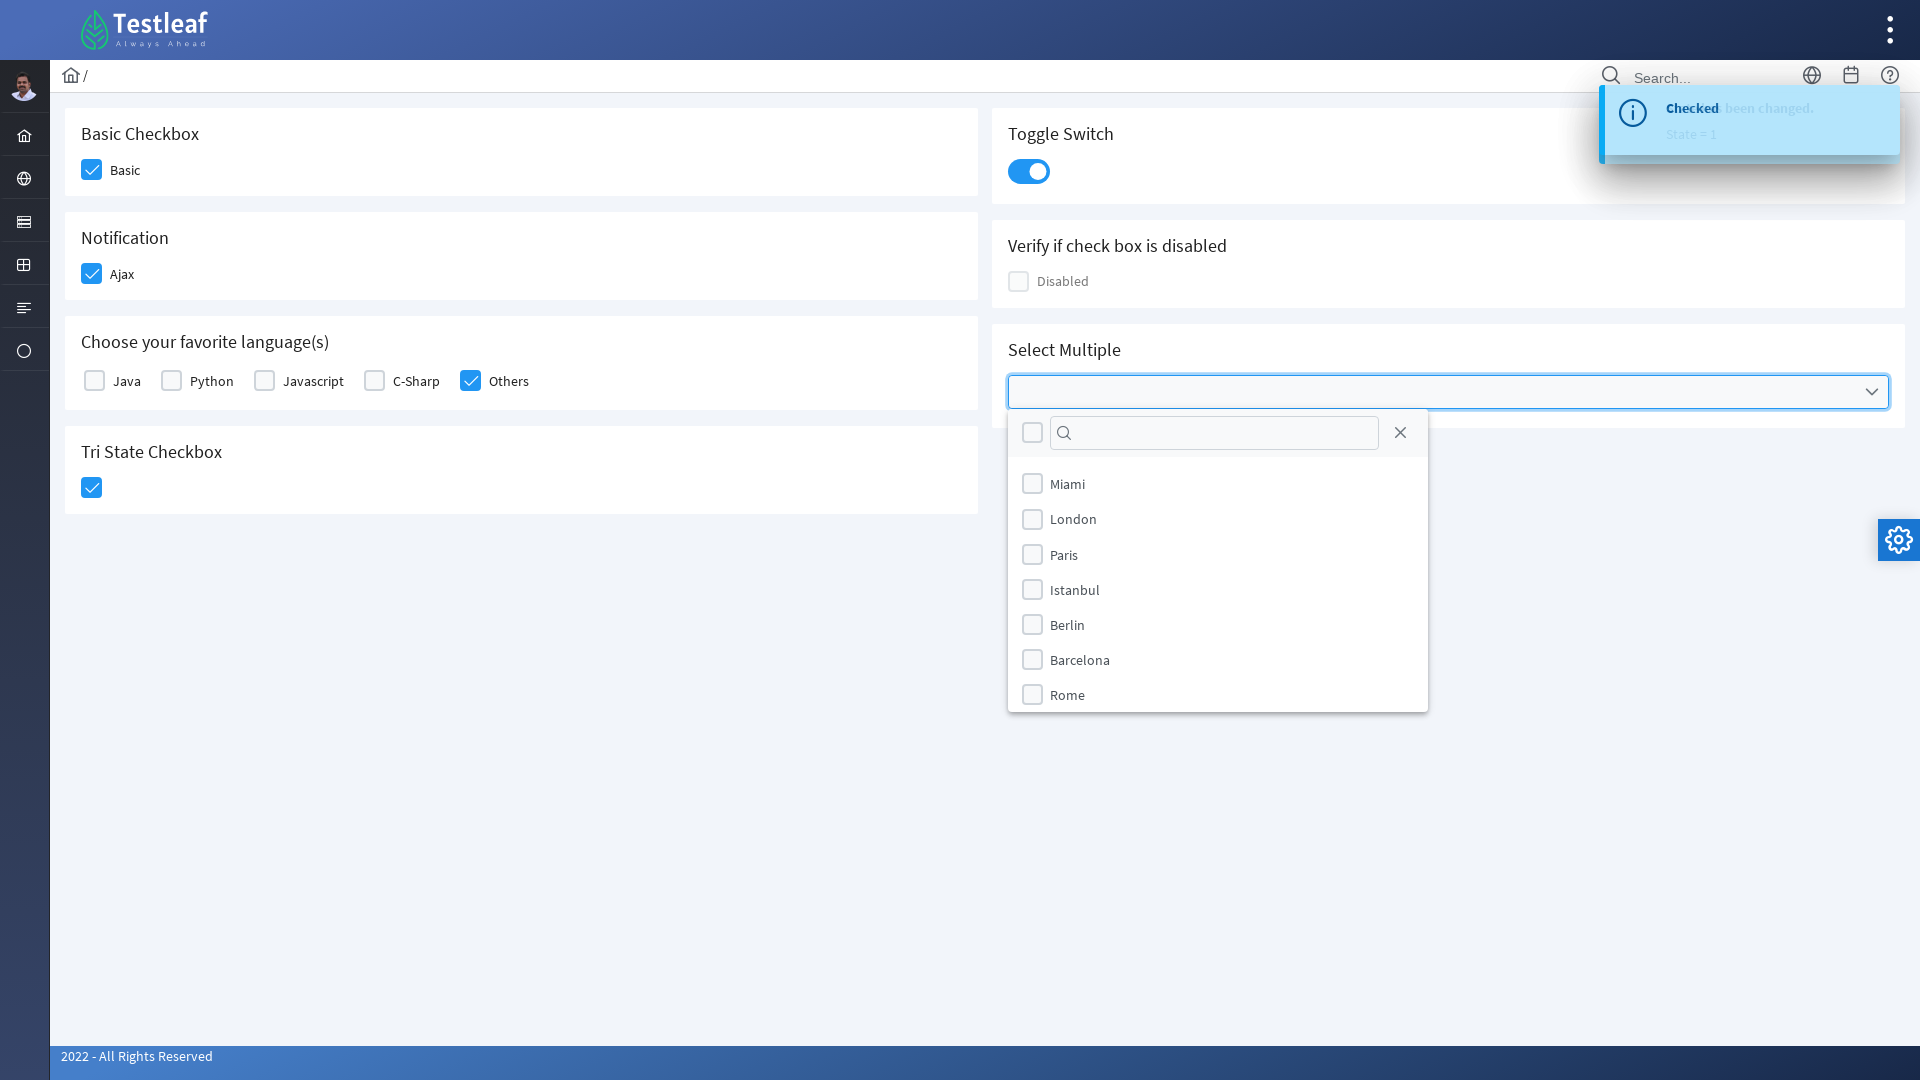

Selected first city option at (1032, 484) on (//div[@class='ui-chkbox-box ui-widget ui-corner-all ui-state-default'])[6]
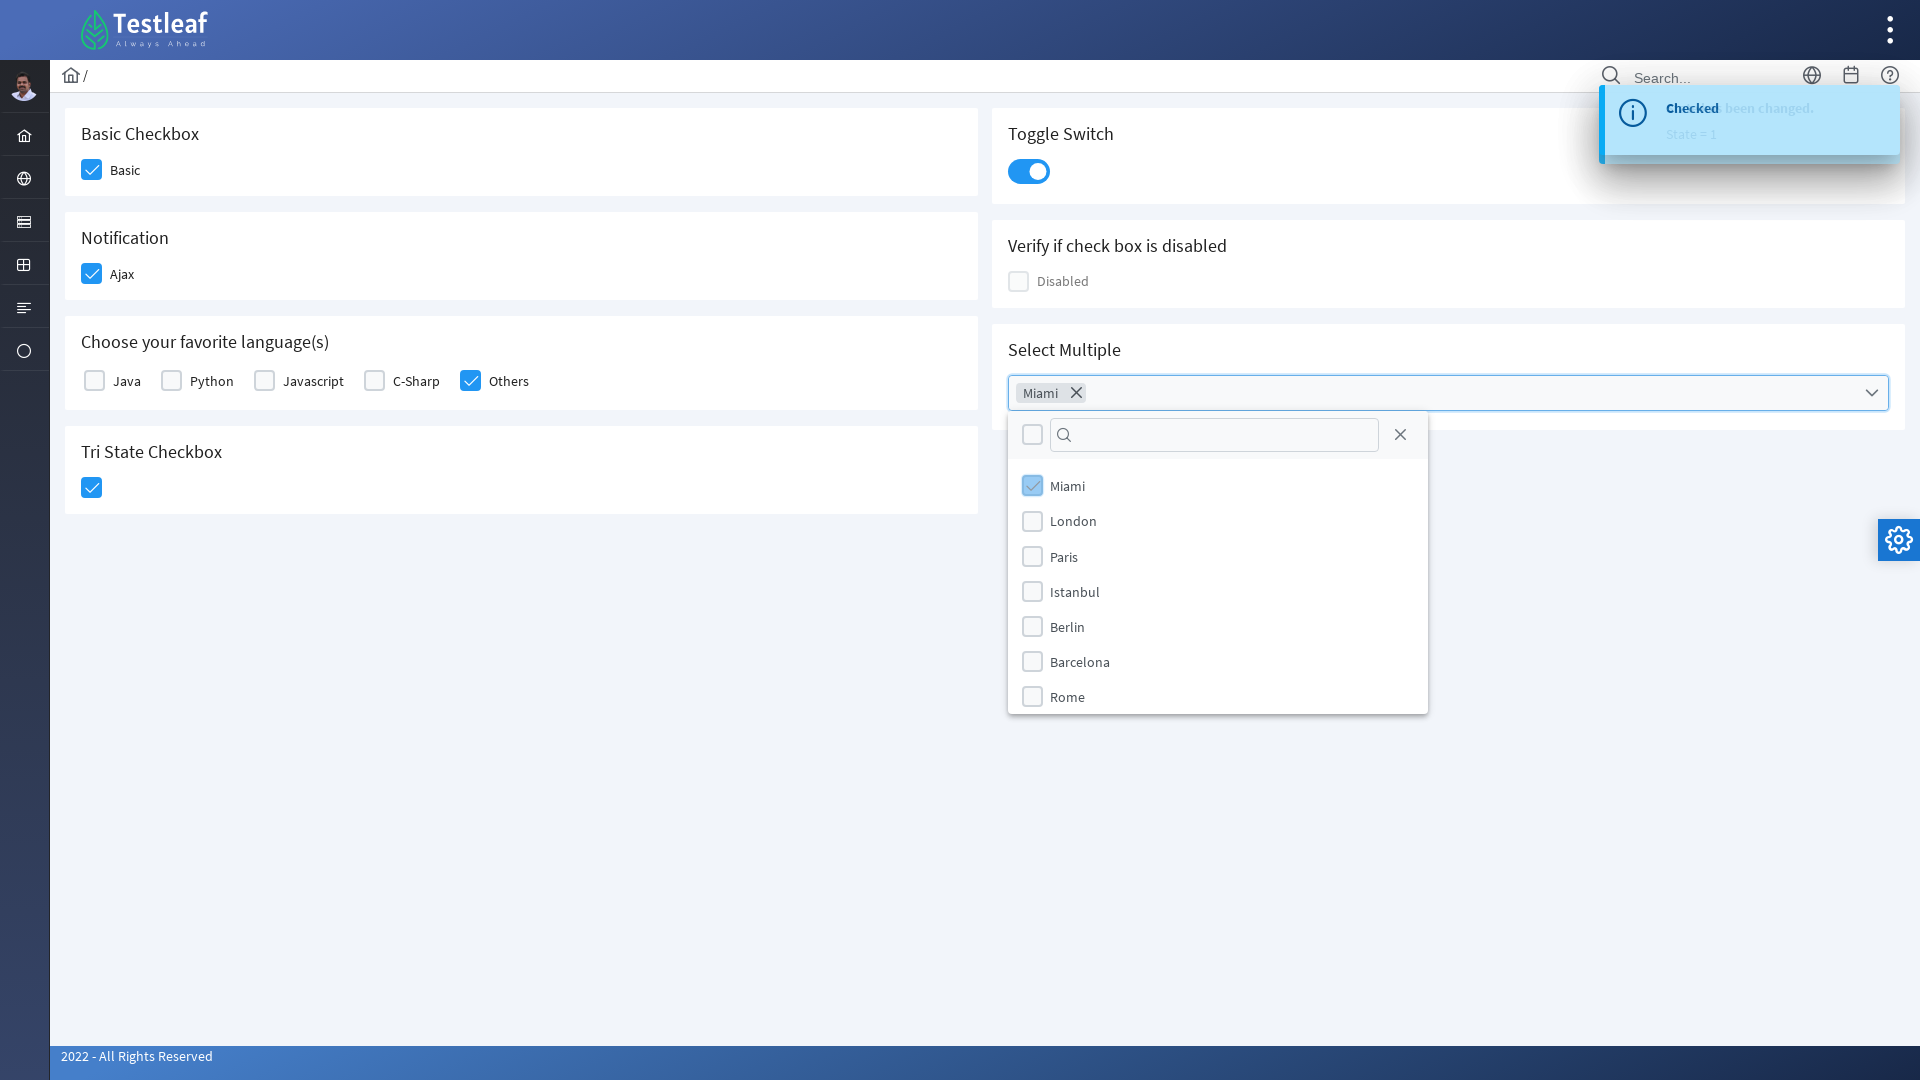

Selected second city option at (1032, 556) on (//div[@class='ui-chkbox-box ui-widget ui-corner-all ui-state-default'])[7]
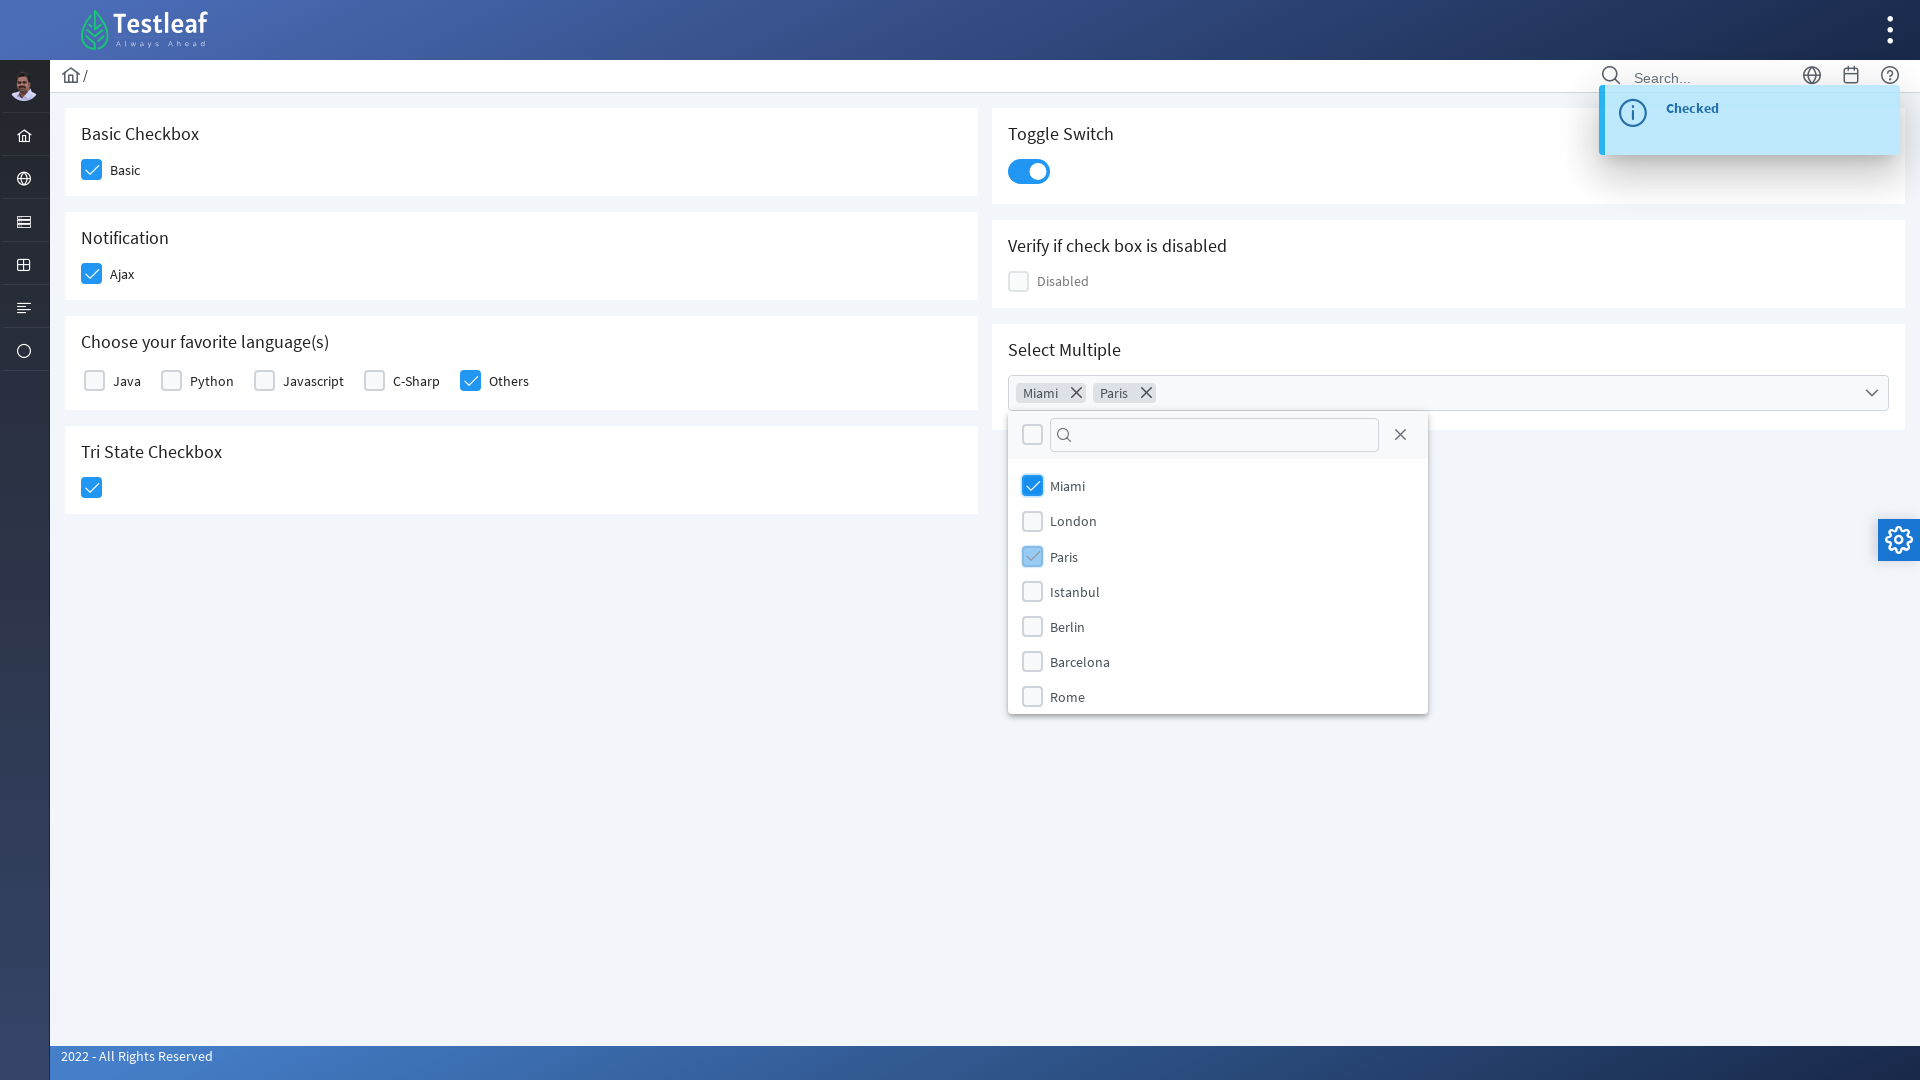

Selected third city option at (1032, 661) on (//div[@class='ui-chkbox-box ui-widget ui-corner-all ui-state-default'])[9]
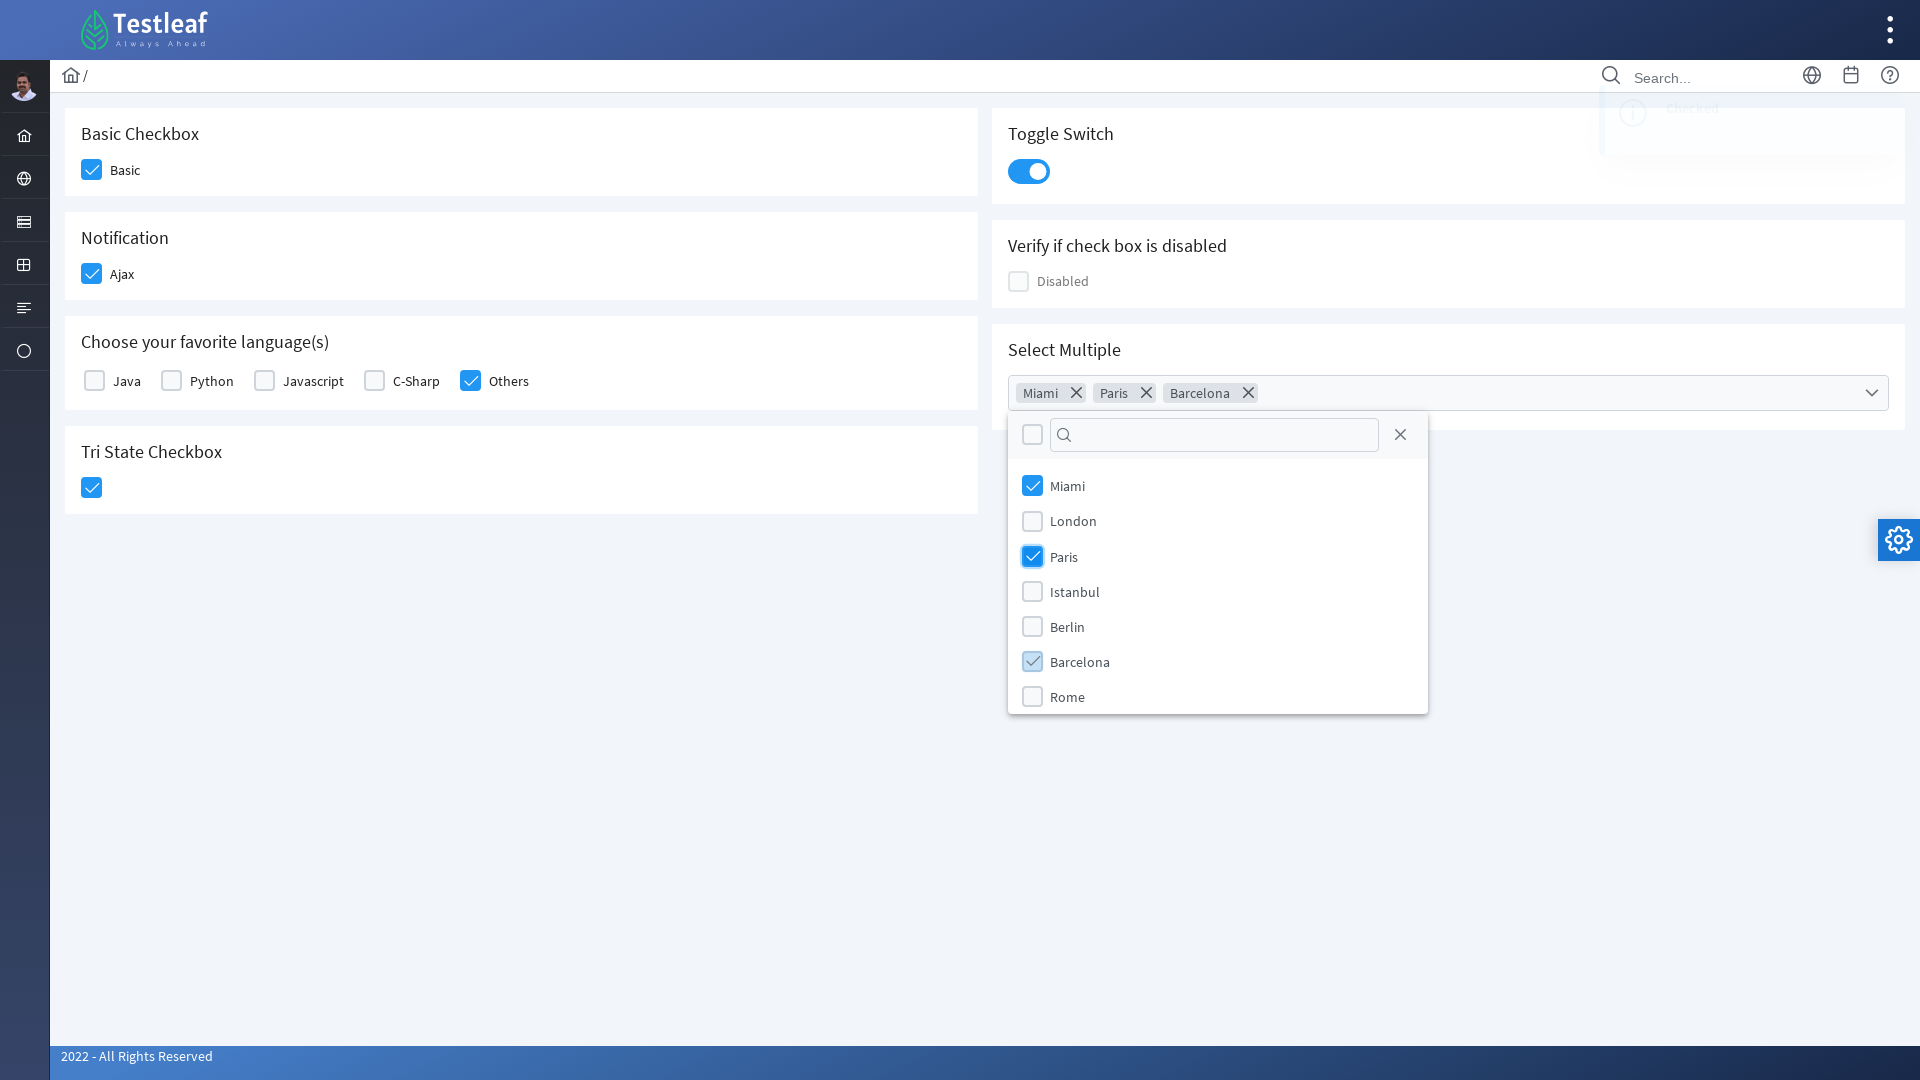

Closed the Cities dropdown at (1400, 435) on xpath=//span[@class='ui-icon ui-icon-circle-close']
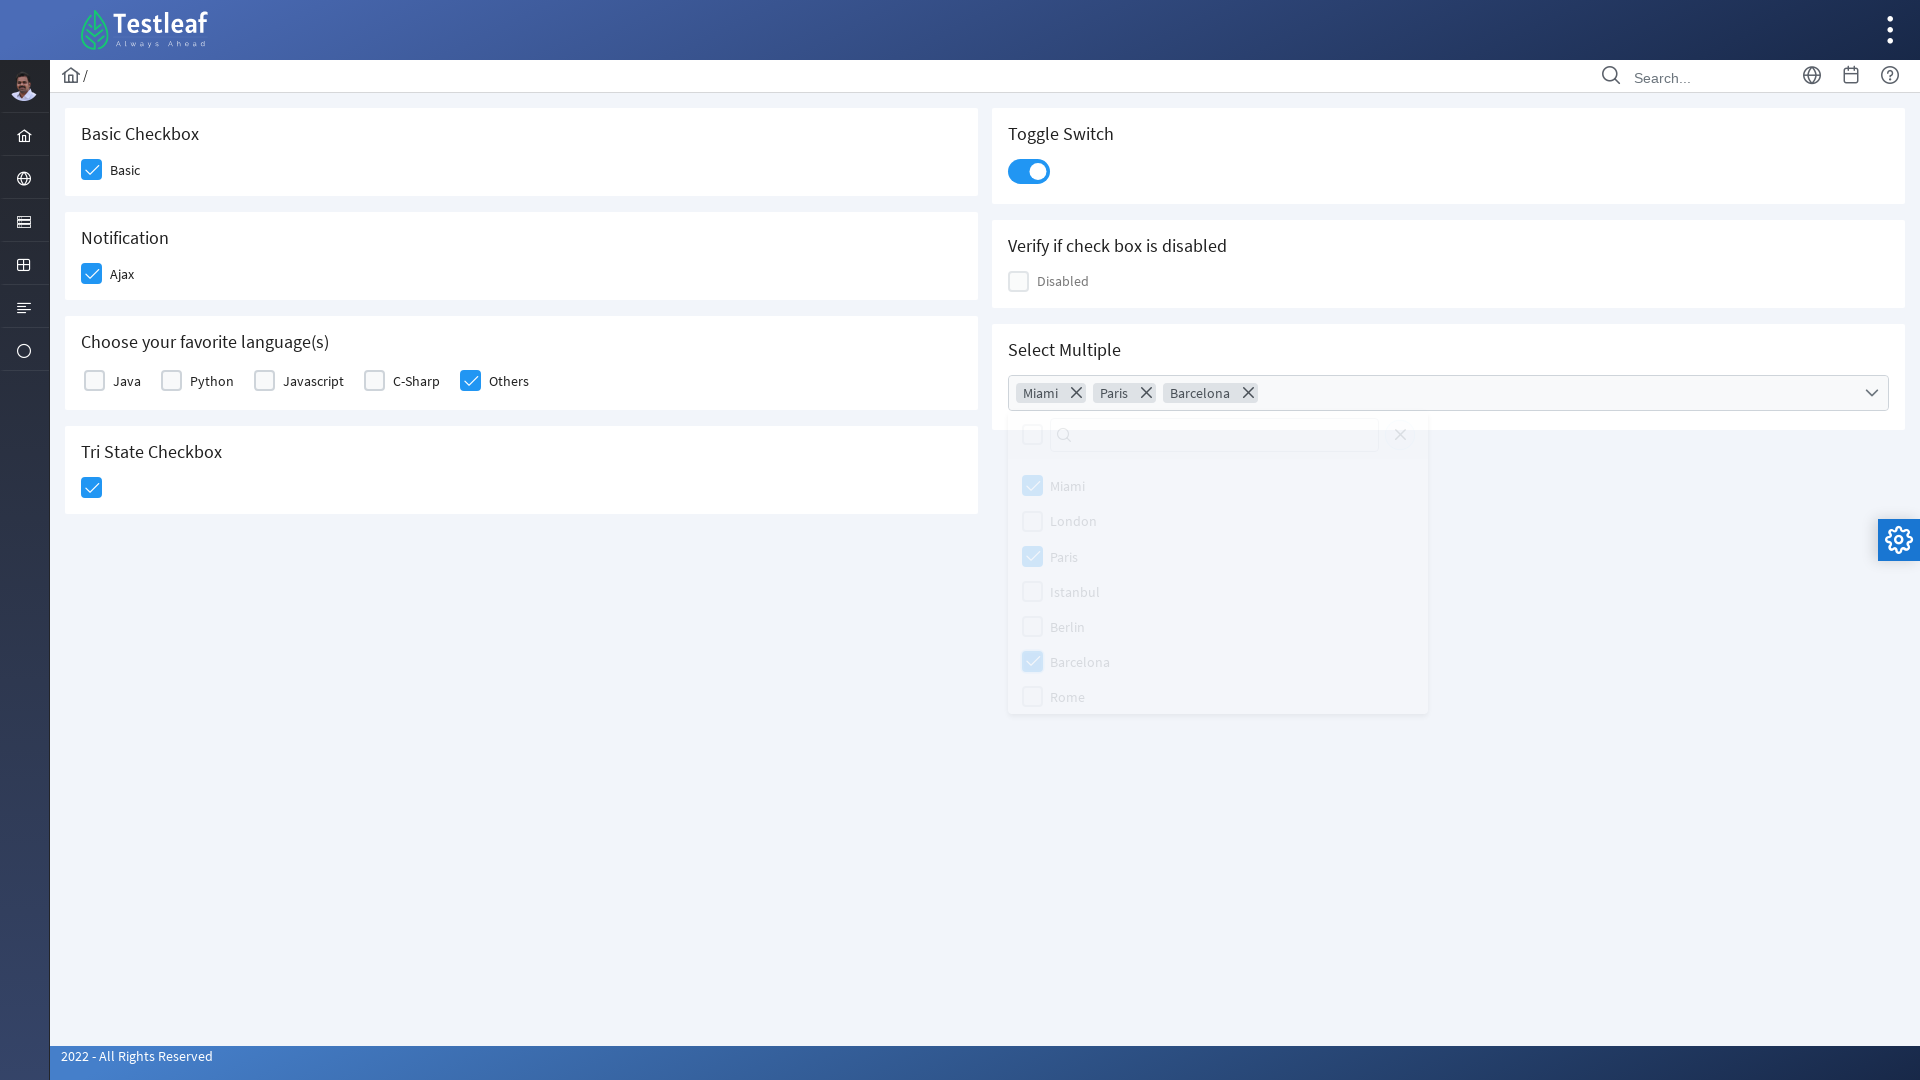

Retrieved selected cities: MiamiParisBarcelona
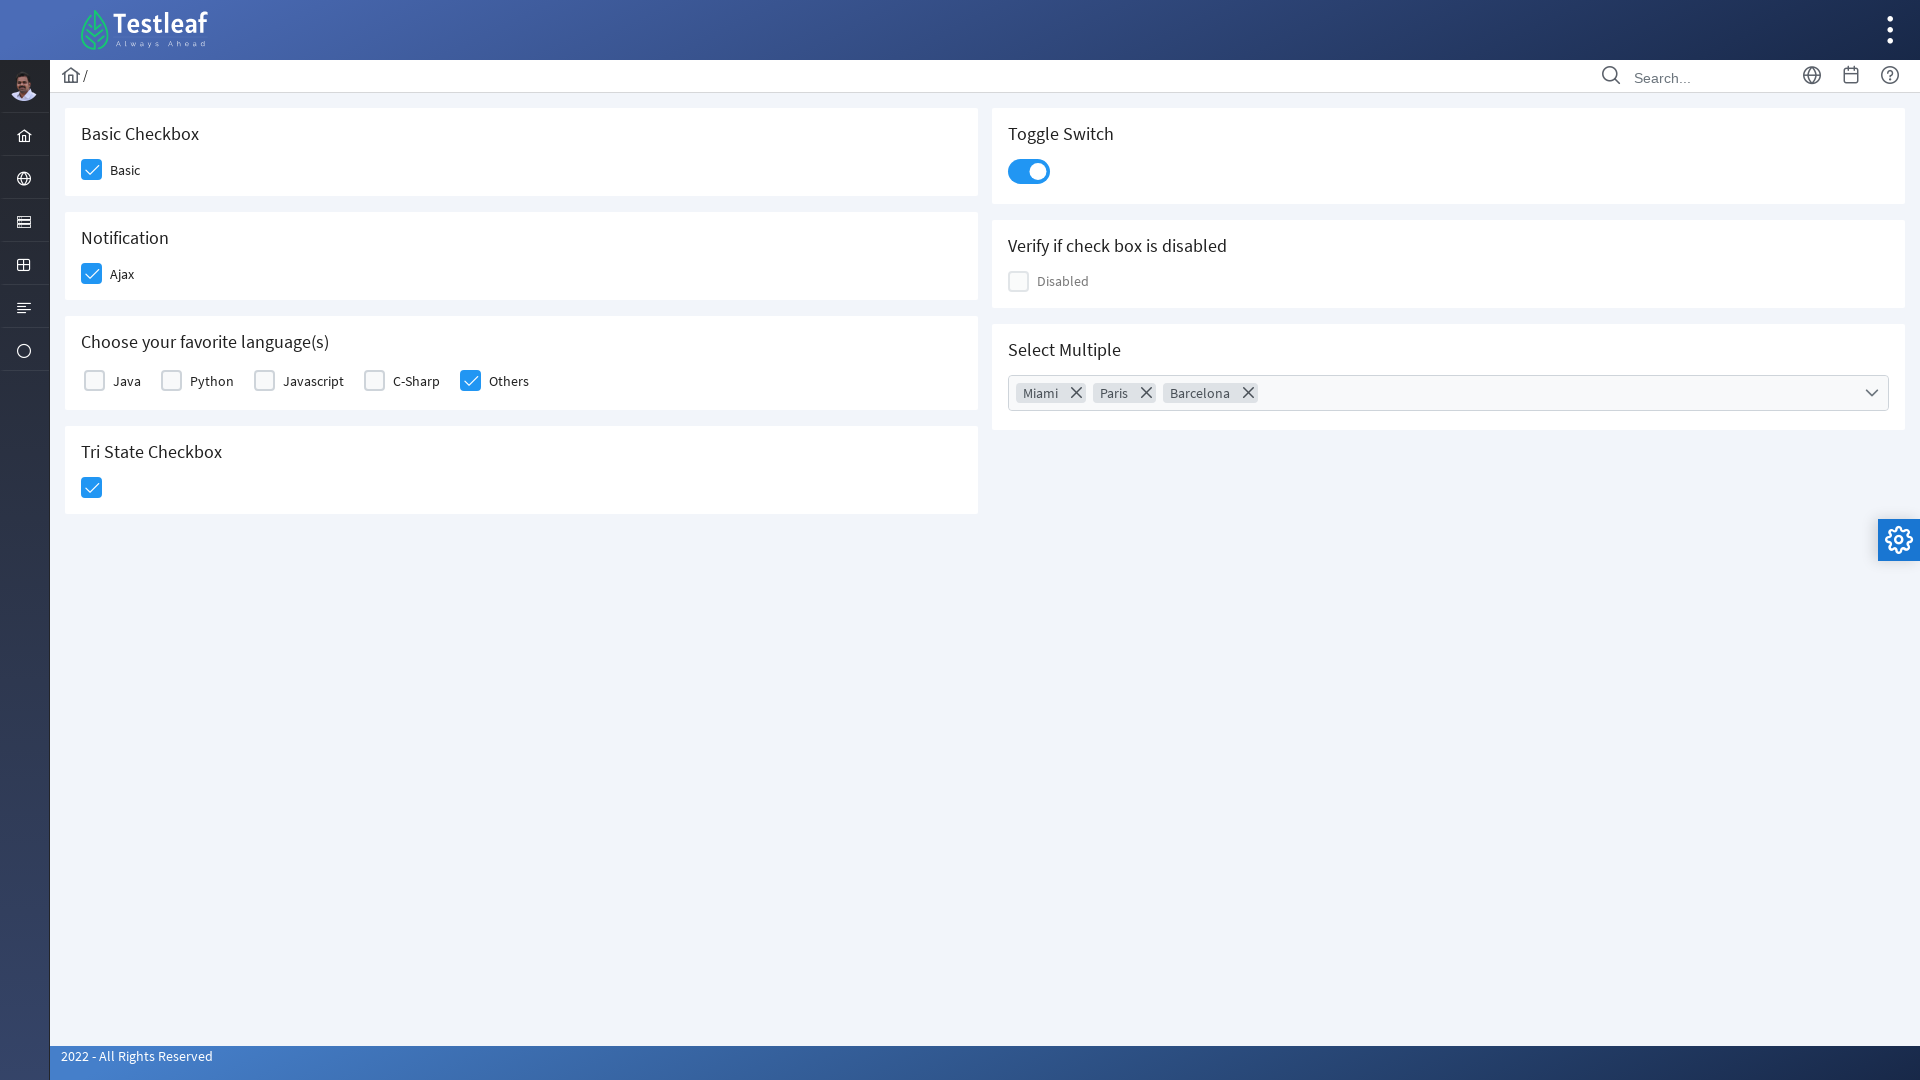

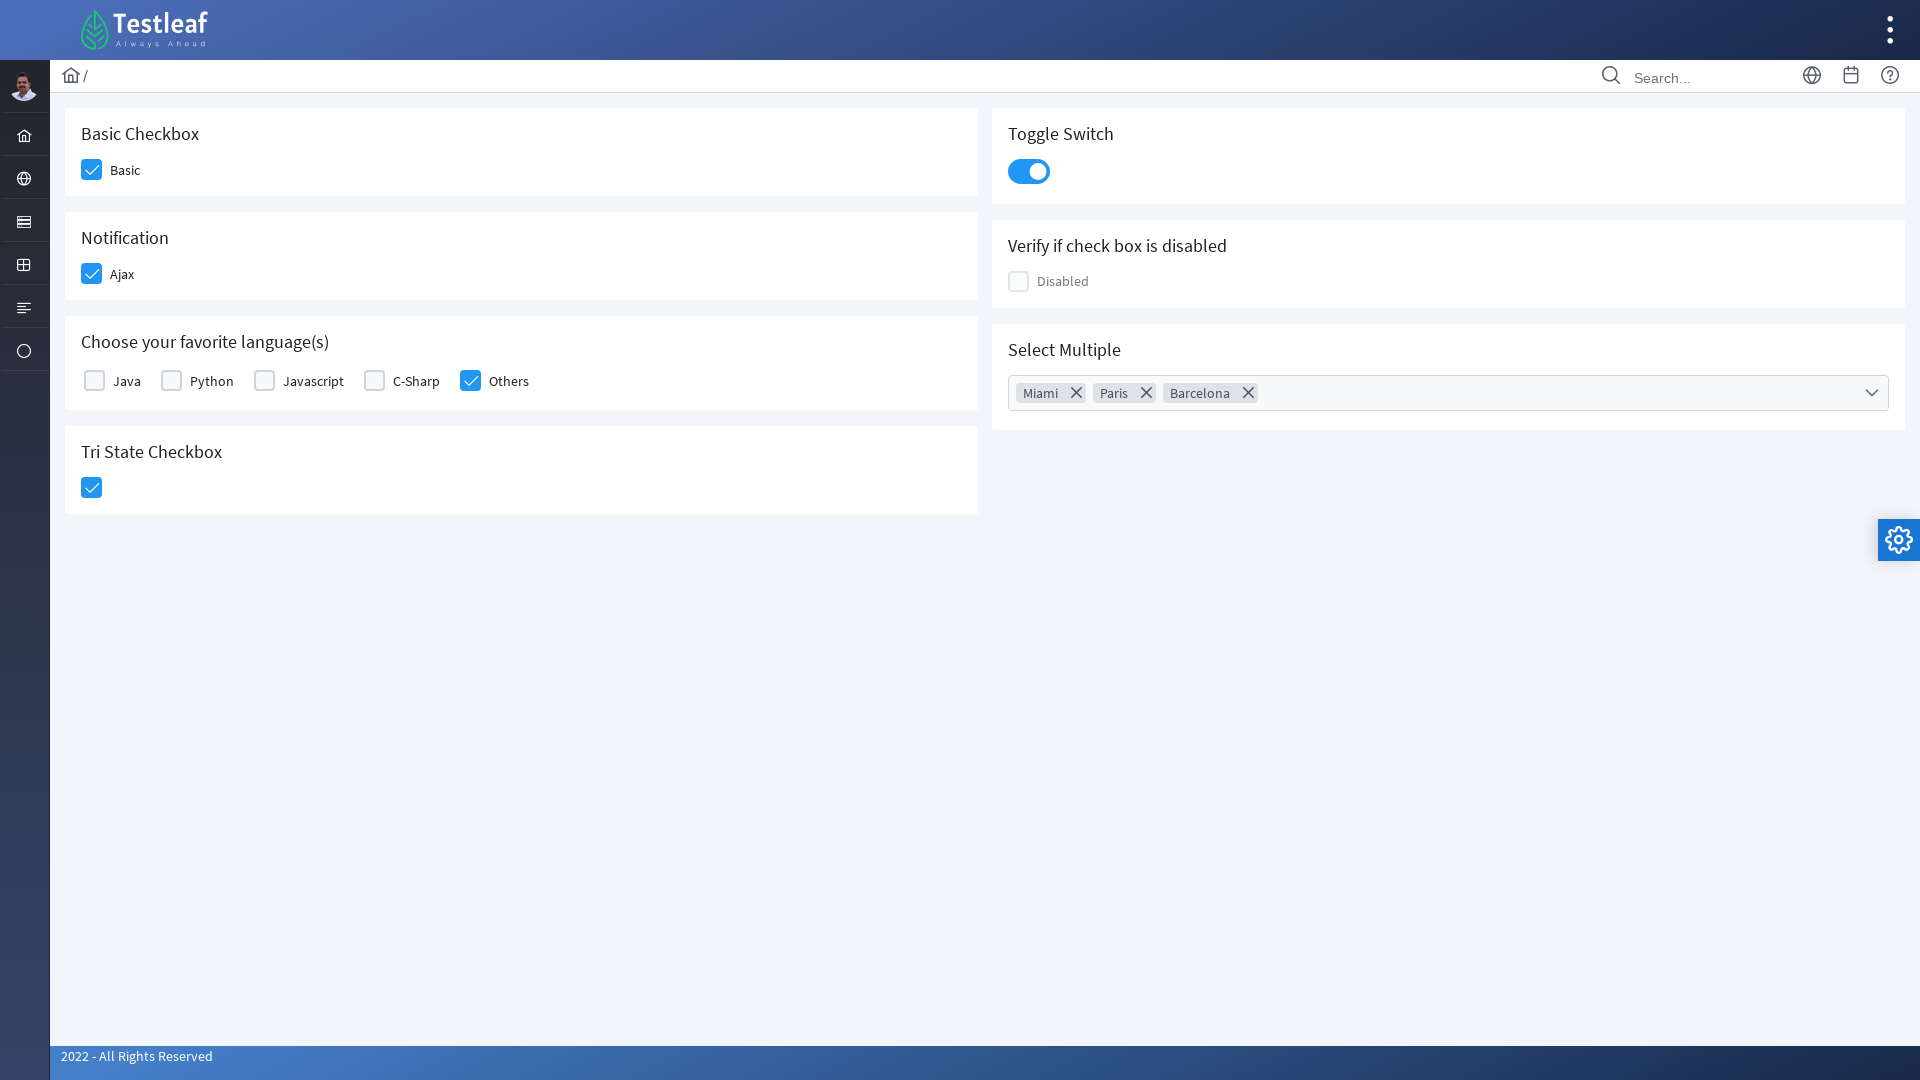